Tests that edits are cancelled when pressing Escape key

Starting URL: https://demo.playwright.dev/todomvc

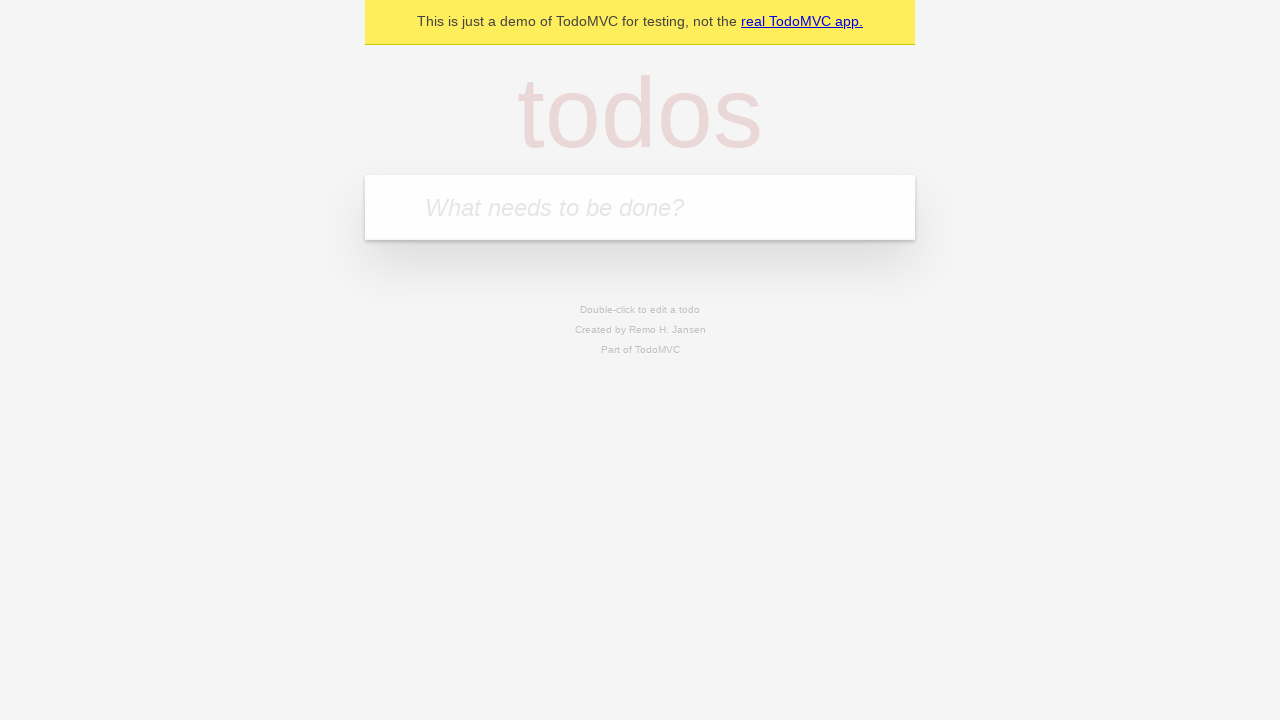

Filled todo input with 'buy some cheese' on internal:attr=[placeholder="What needs to be done?"i]
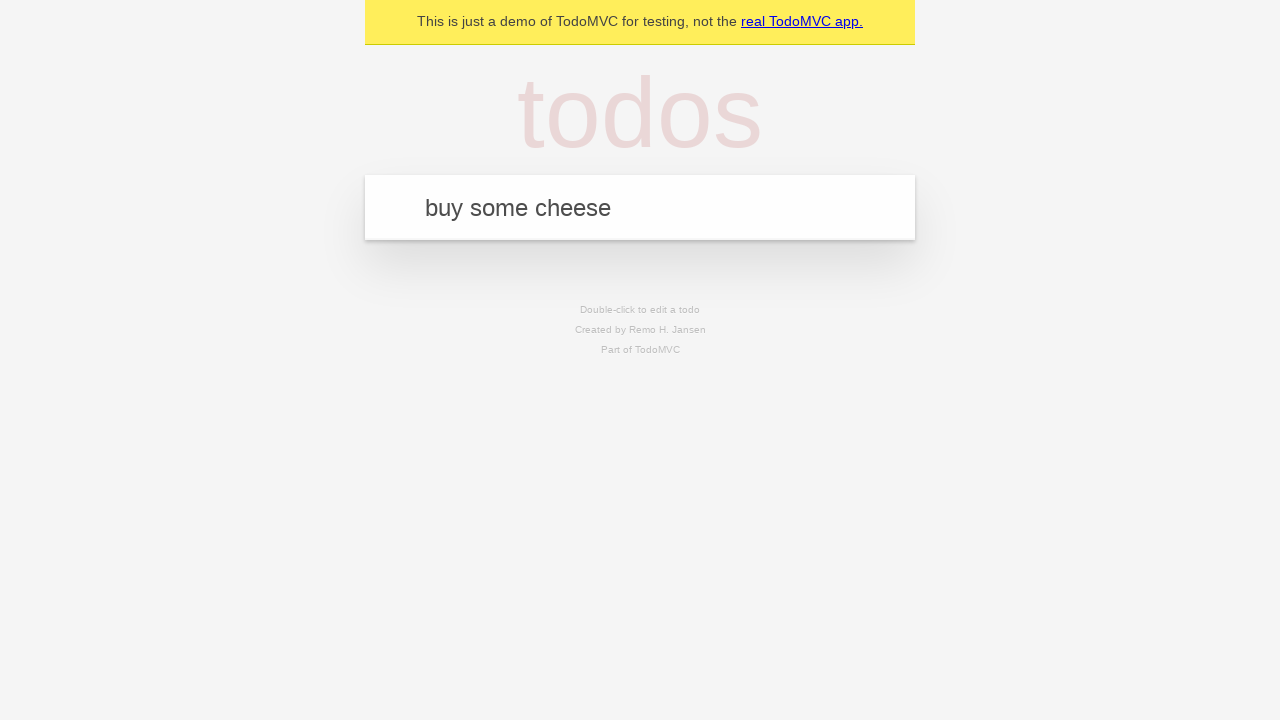

Pressed Enter to add todo 'buy some cheese' on internal:attr=[placeholder="What needs to be done?"i]
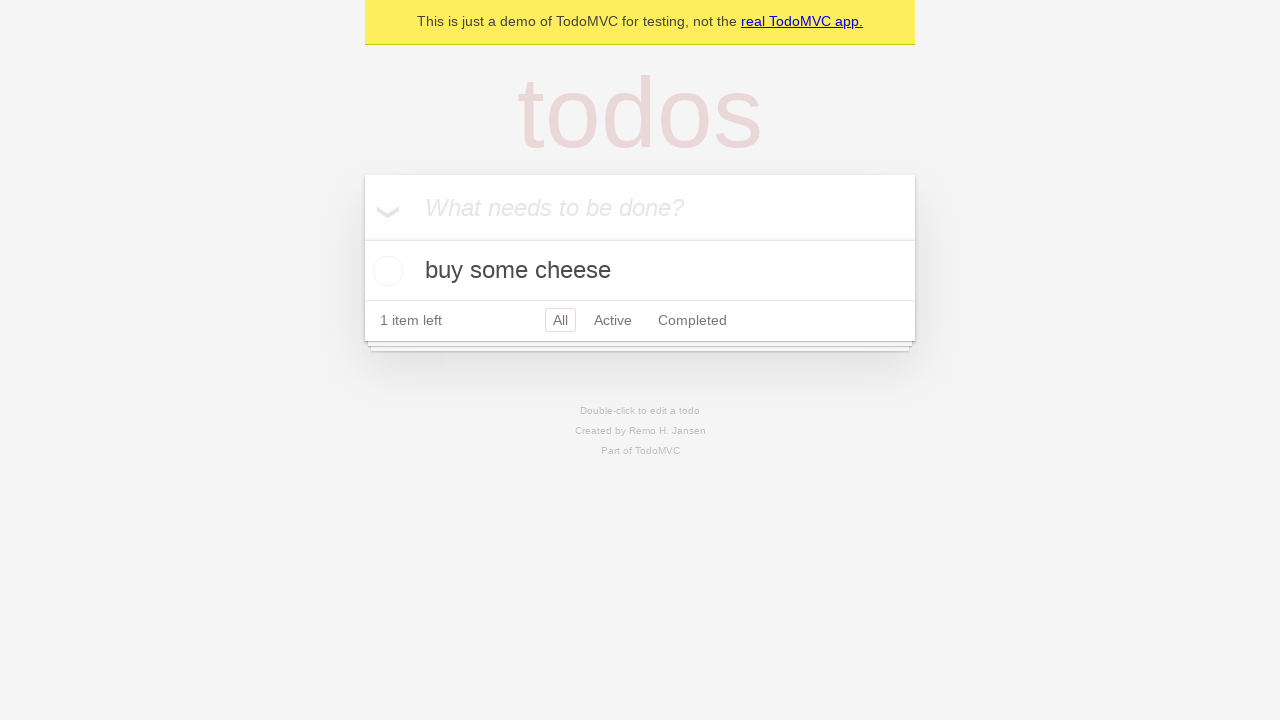

Filled todo input with 'feed the cat' on internal:attr=[placeholder="What needs to be done?"i]
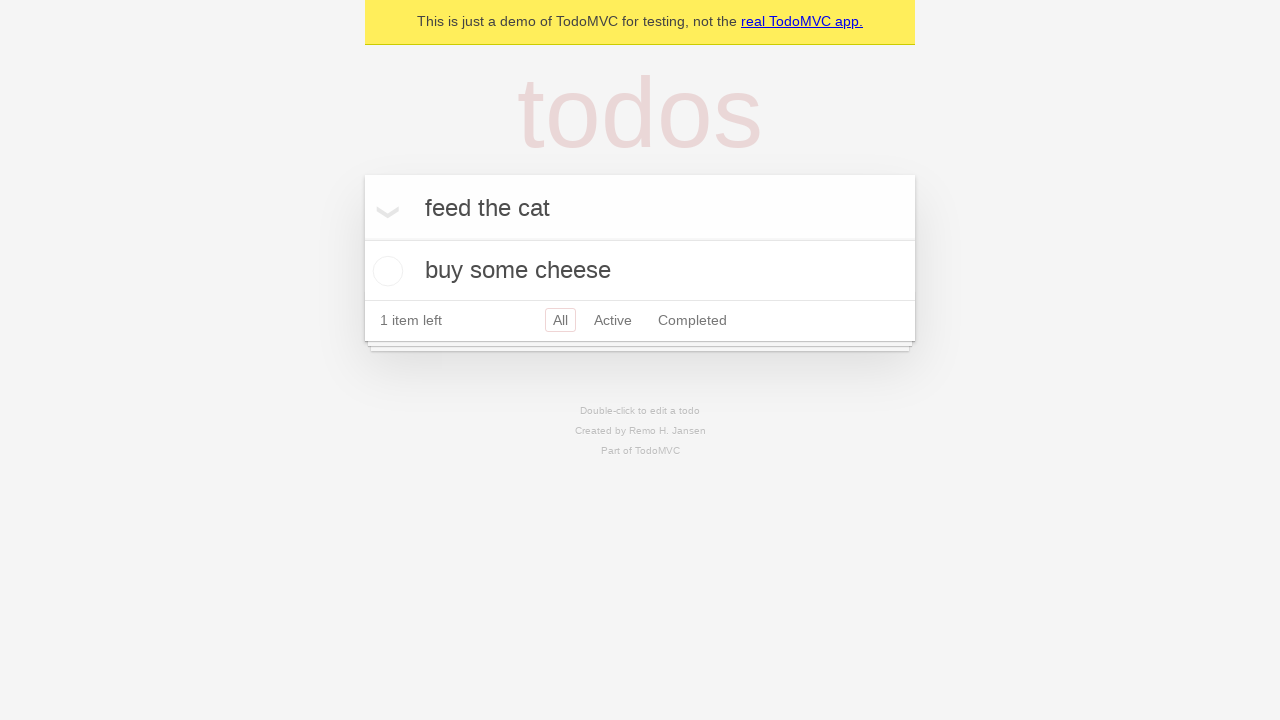

Pressed Enter to add todo 'feed the cat' on internal:attr=[placeholder="What needs to be done?"i]
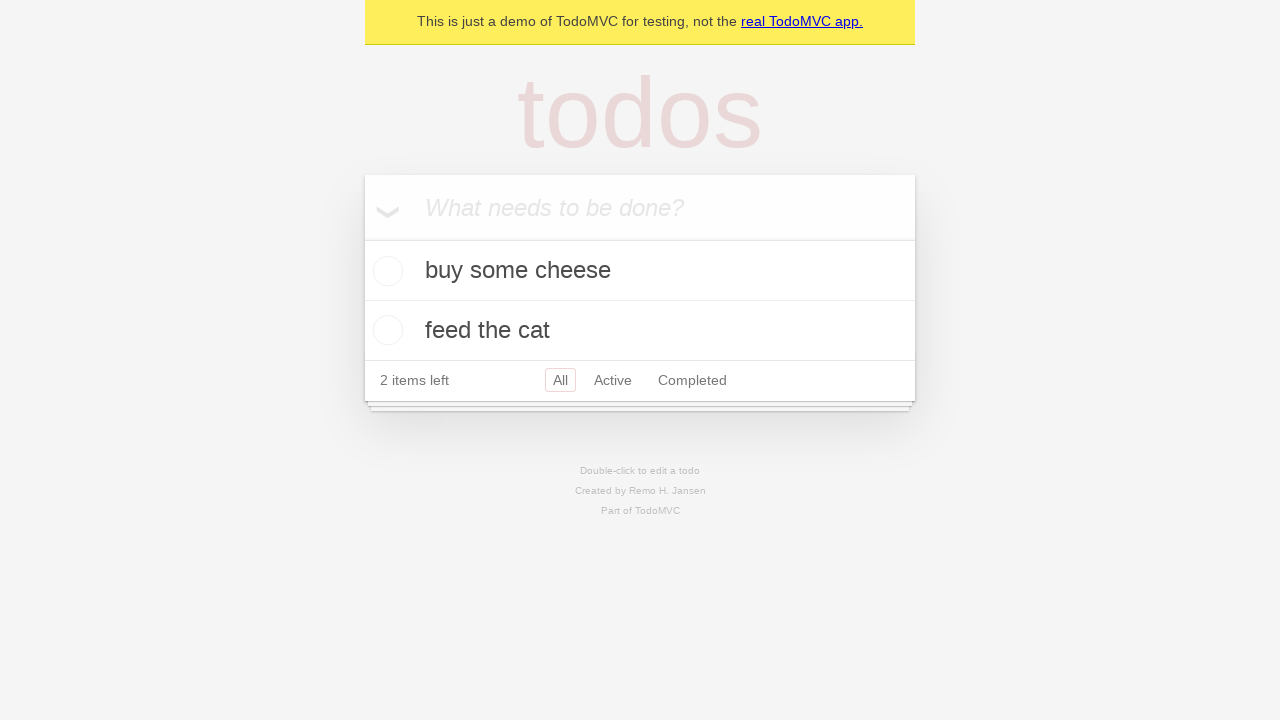

Filled todo input with 'book a doctors appointment' on internal:attr=[placeholder="What needs to be done?"i]
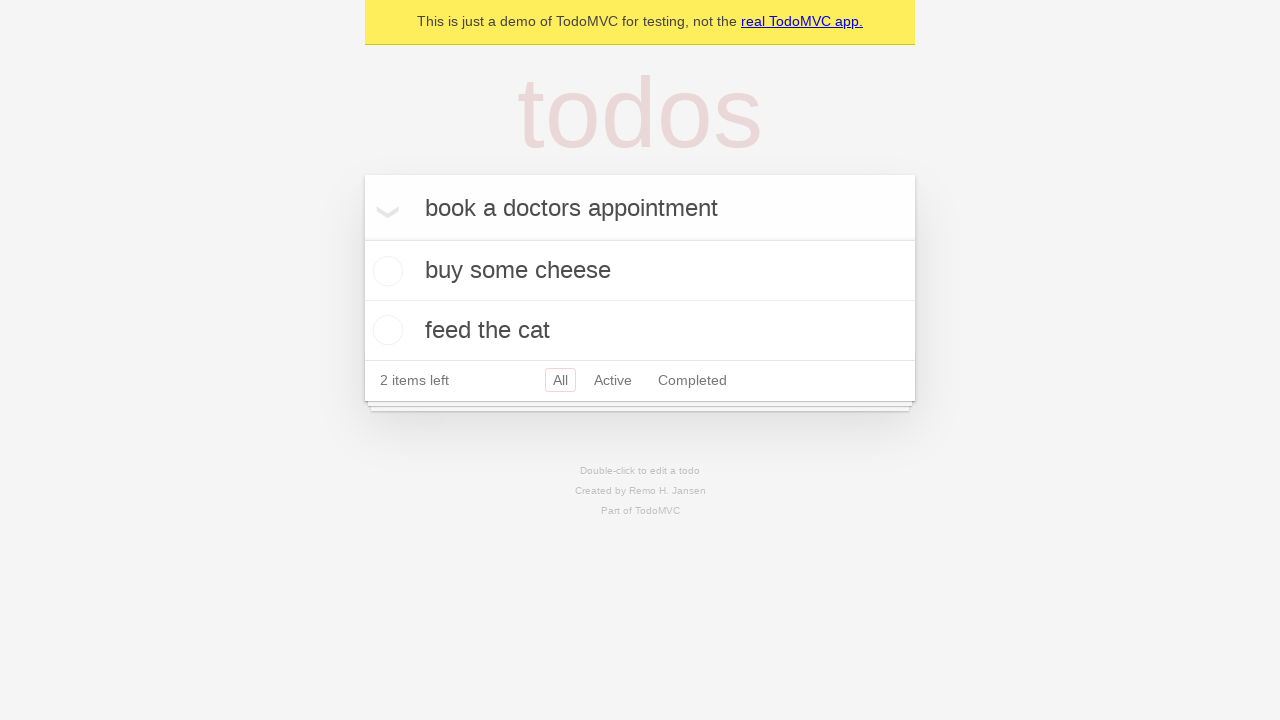

Pressed Enter to add todo 'book a doctors appointment' on internal:attr=[placeholder="What needs to be done?"i]
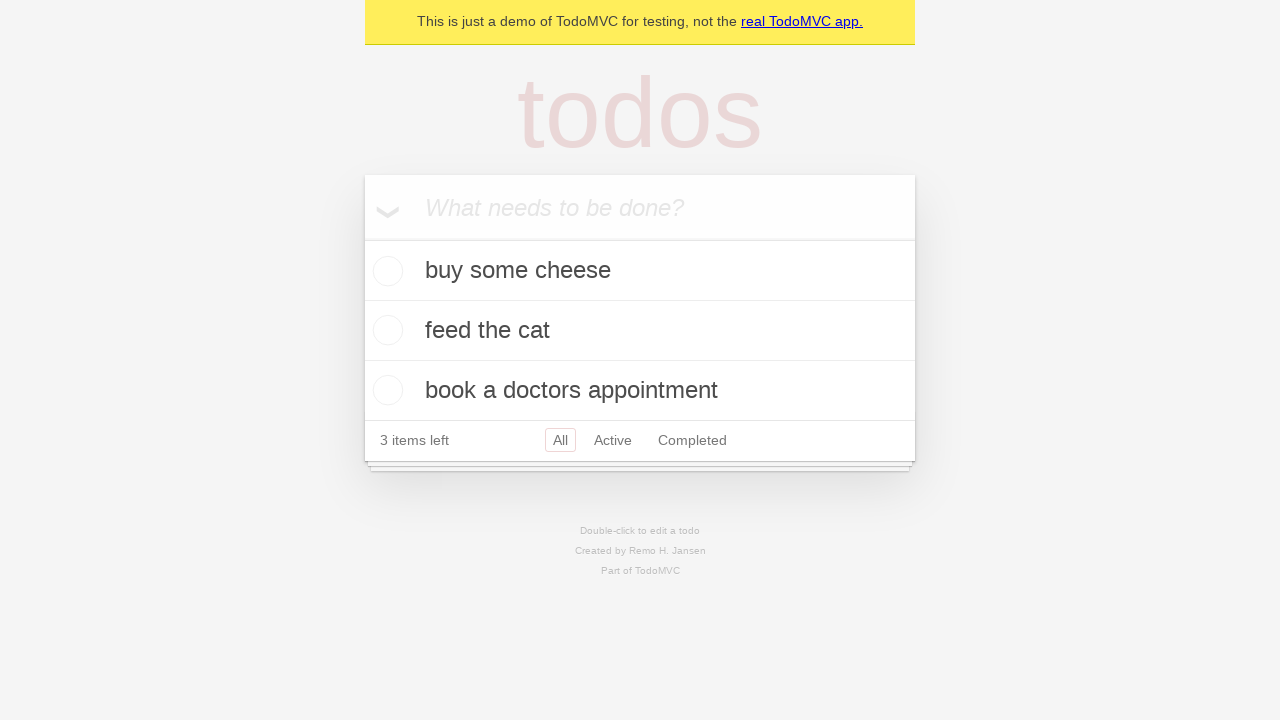

Double-clicked second todo item to enter edit mode at (640, 331) on internal:testid=[data-testid="todo-item"s] >> nth=1
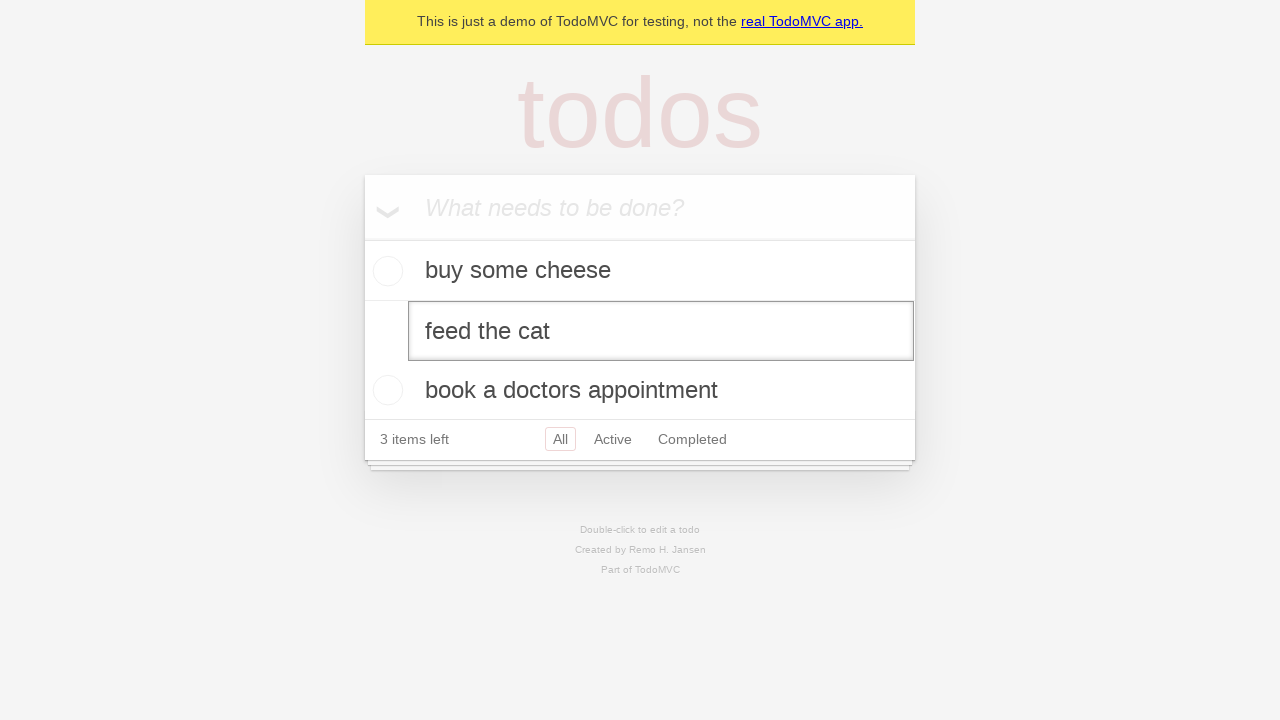

Filled edit textbox with new text 'buy some sausages' on internal:testid=[data-testid="todo-item"s] >> nth=1 >> internal:role=textbox[nam
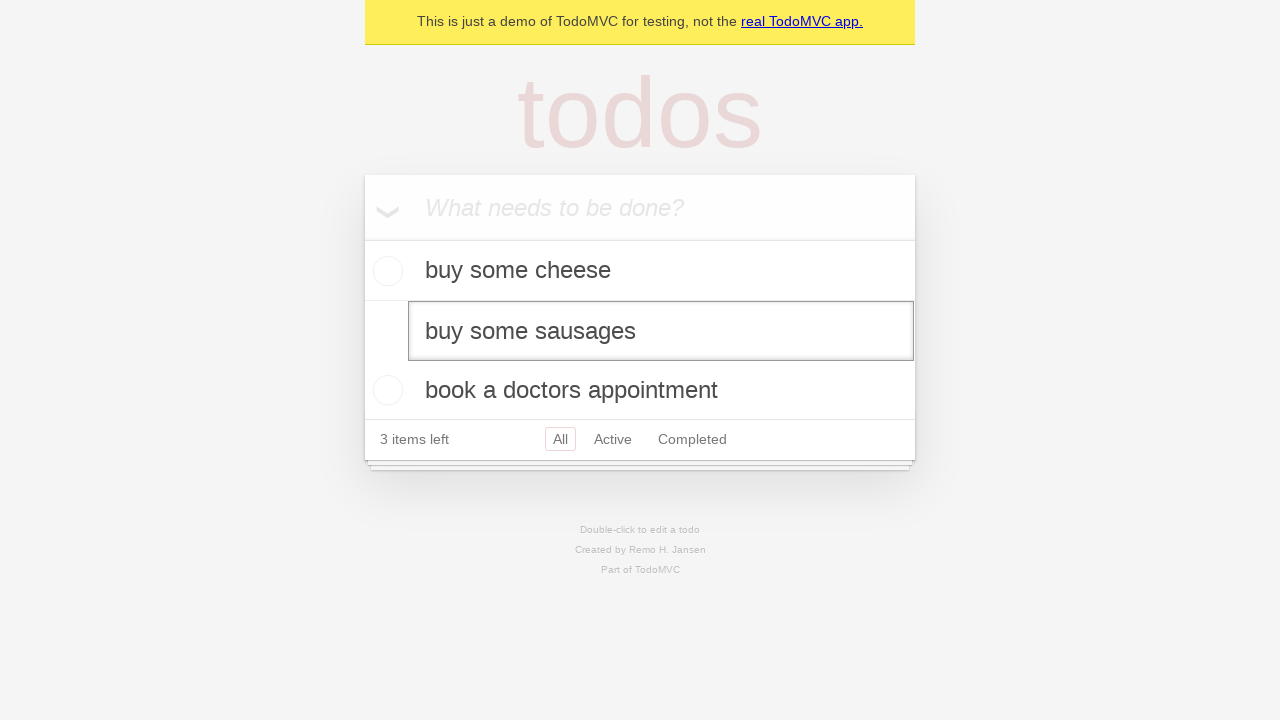

Pressed Escape key to cancel edit on internal:testid=[data-testid="todo-item"s] >> nth=1 >> internal:role=textbox[nam
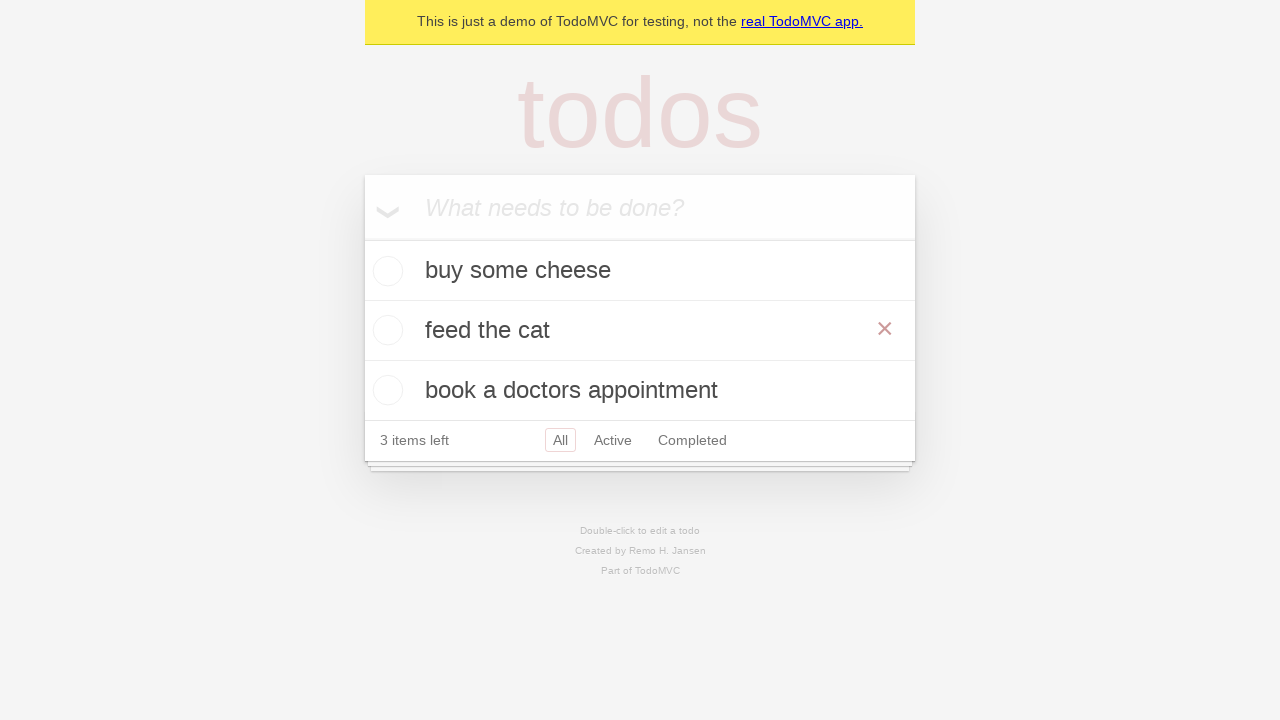

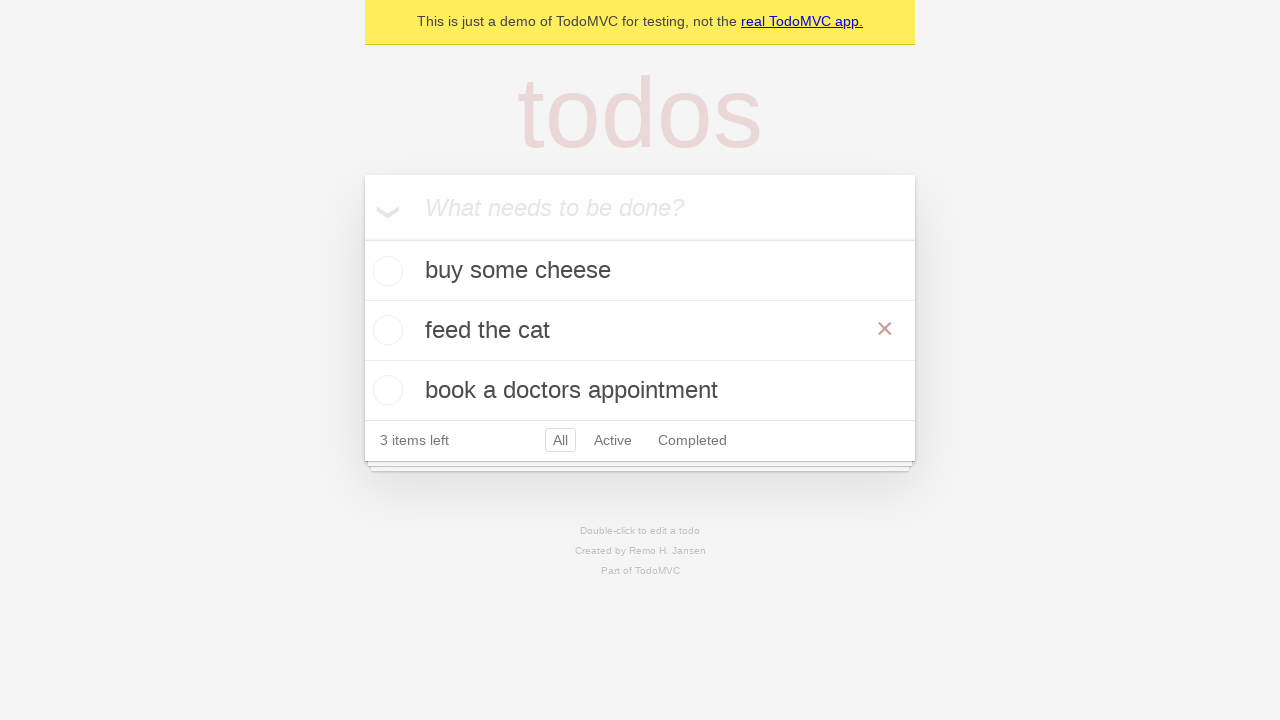